Tests drag-and-drop functionality by dragging an element from column A to column B on a practice testing website

Starting URL: https://practice.expandtesting.com/drag-and-drop

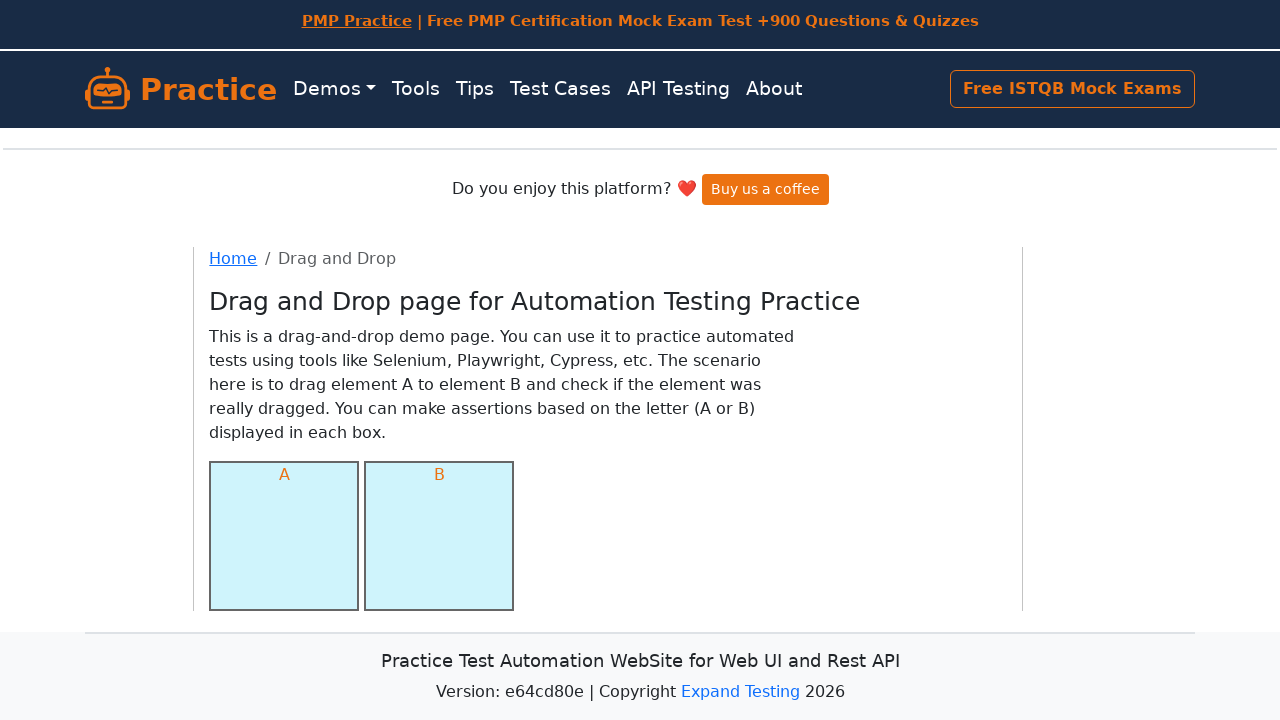

Waited for column A element to be visible
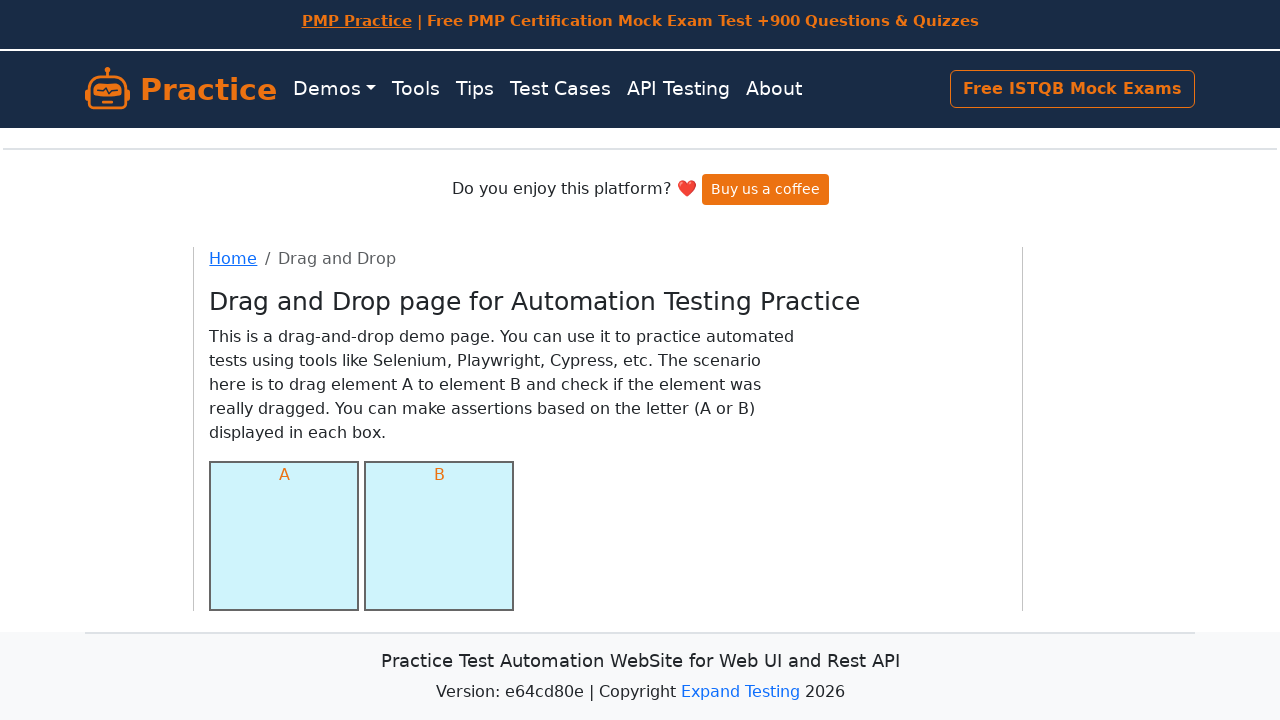

Waited for column B element to be visible
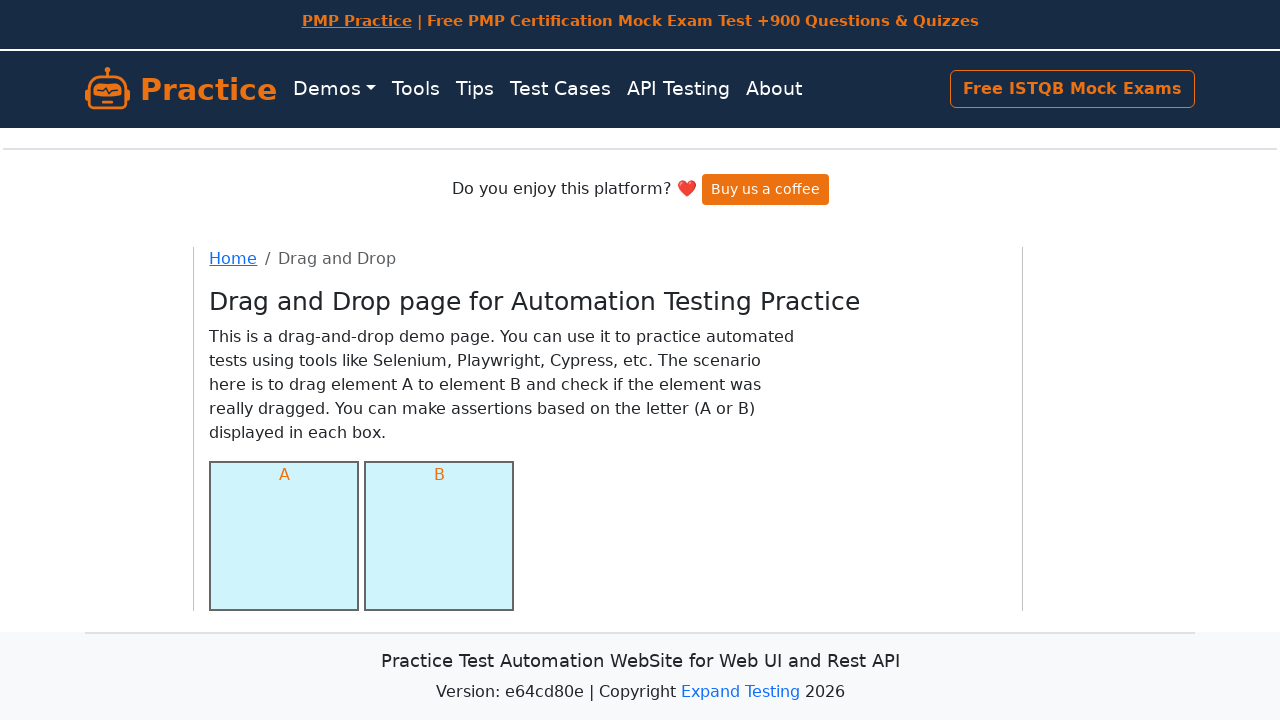

Located the draggable element in column A
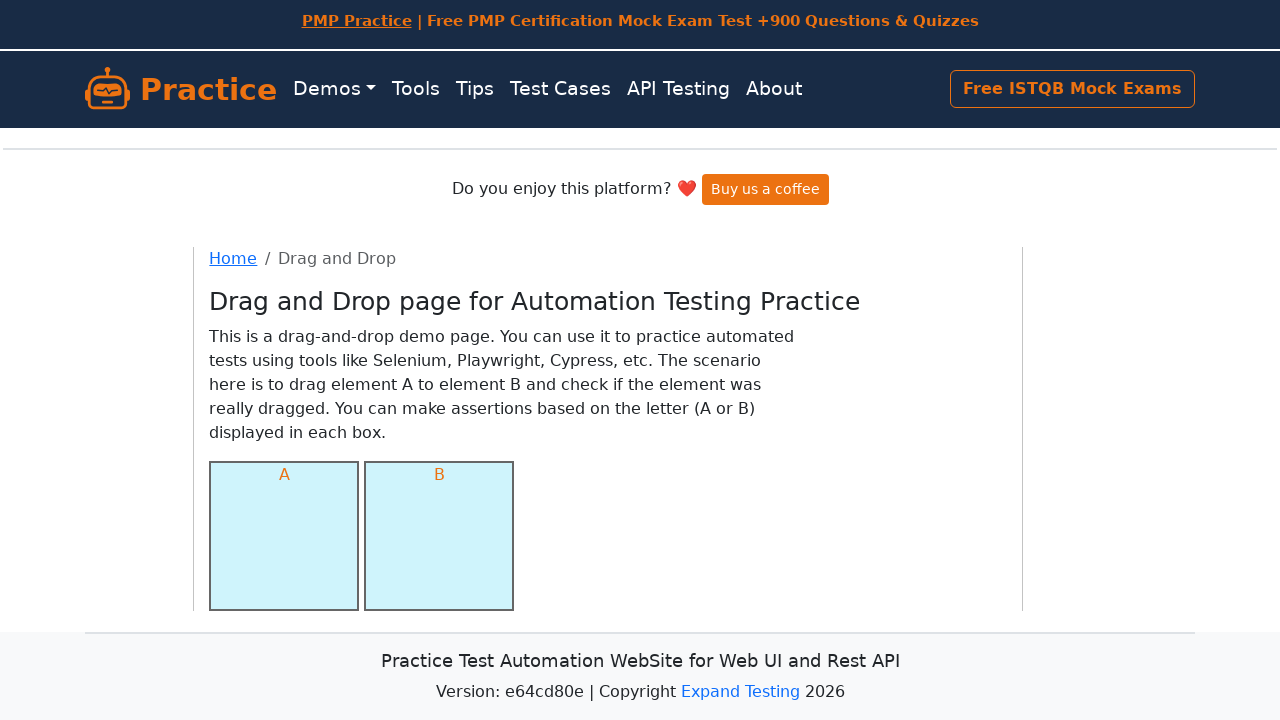

Located the drop target element in column B
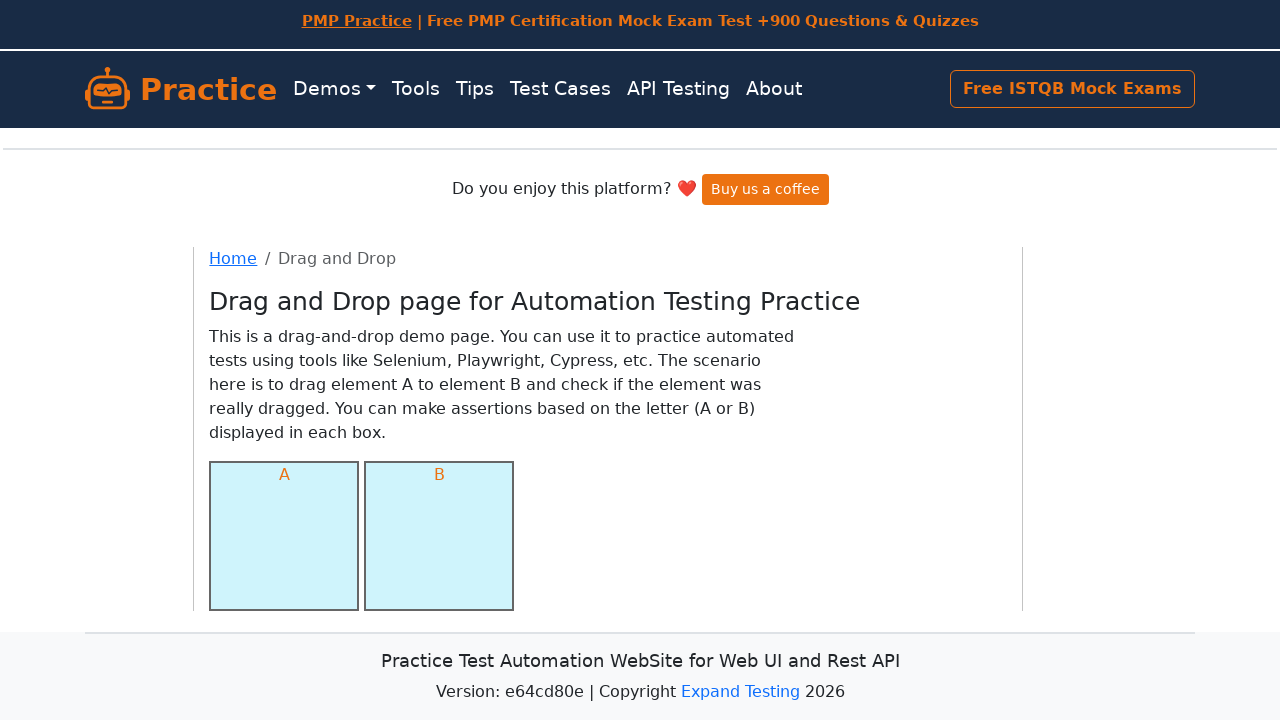

Dragged element from column A to column B at (439, 536)
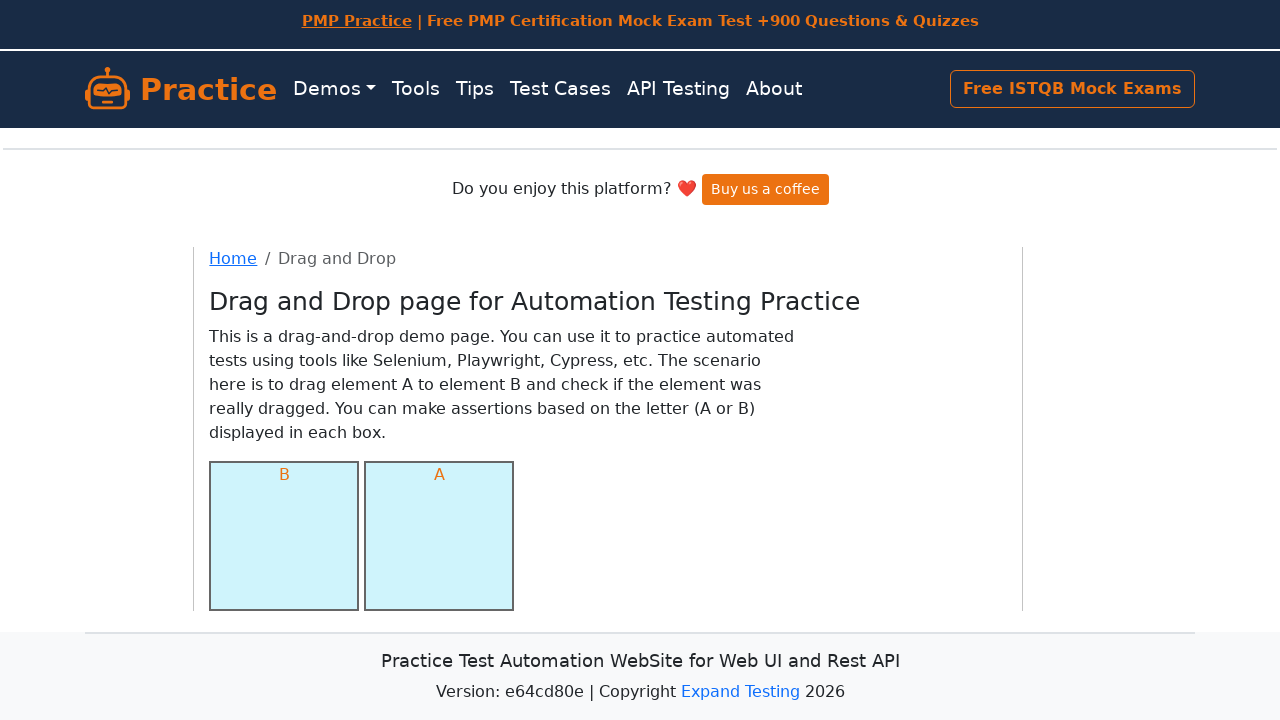

Waited 1 second to observe drag-and-drop result
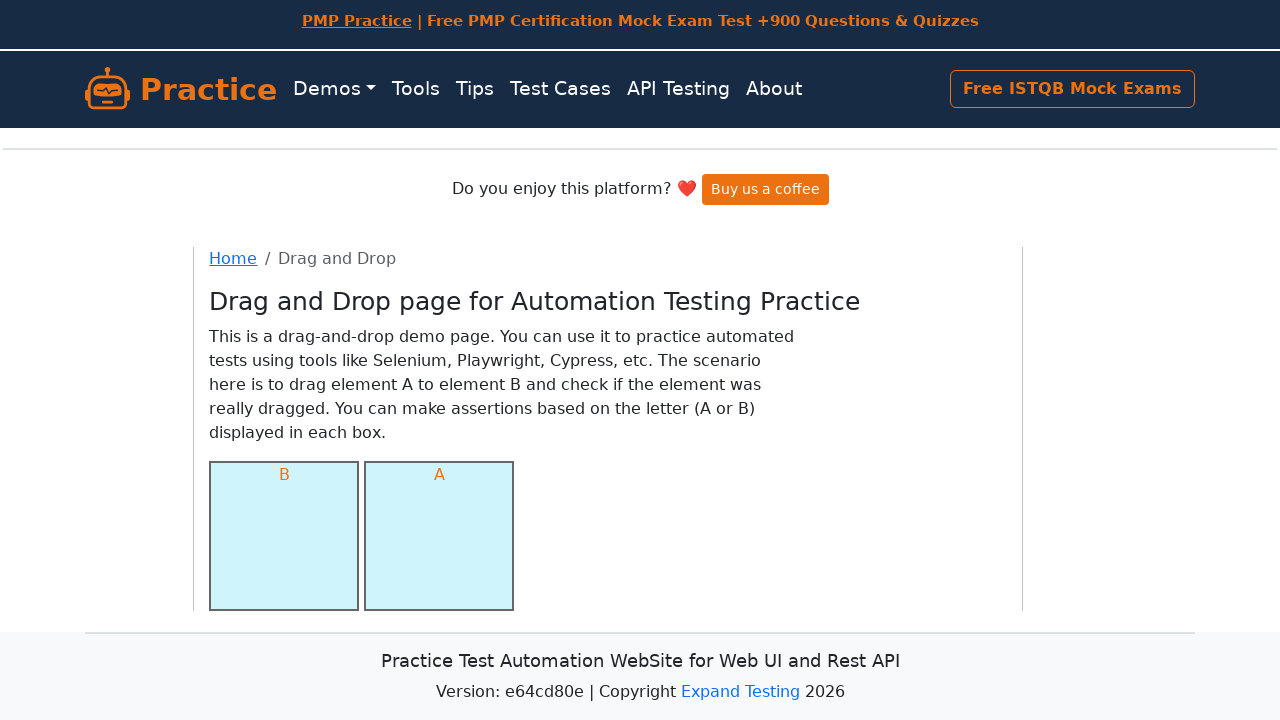

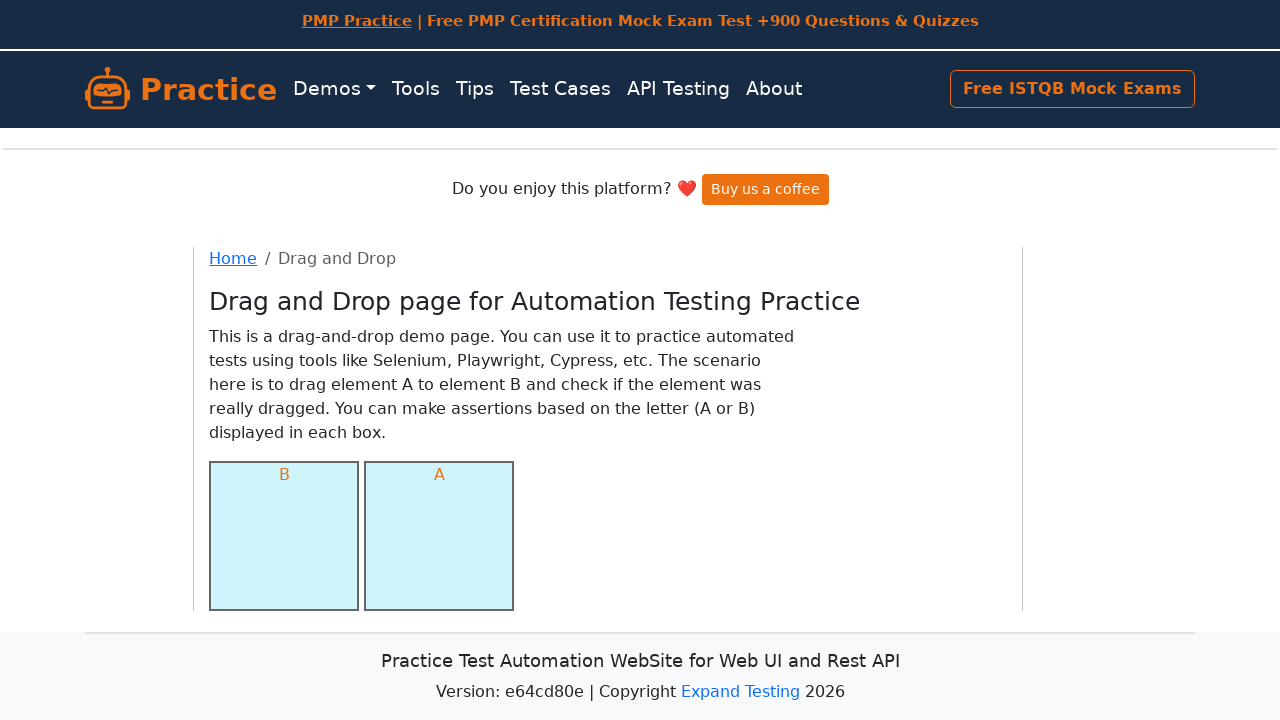